Tests marking all todo items as completed using the toggle-all checkbox.

Starting URL: https://demo.playwright.dev/todomvc

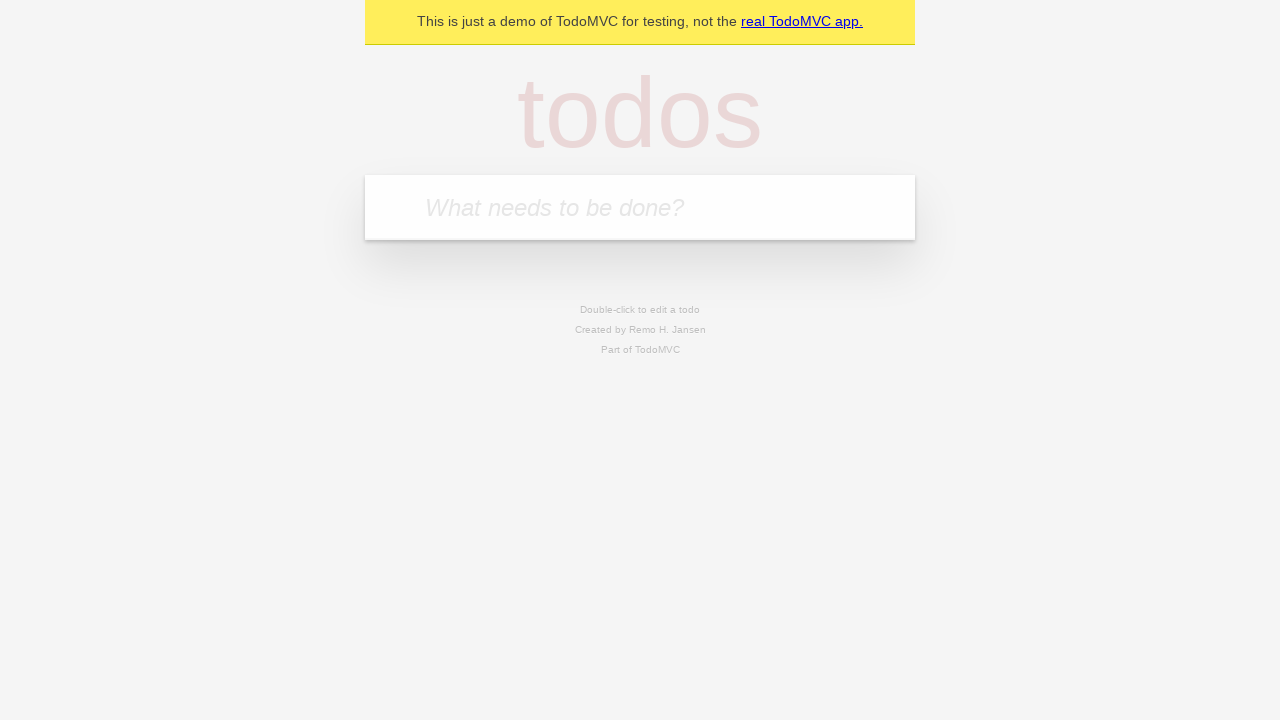

Navigated to TodoMVC demo page
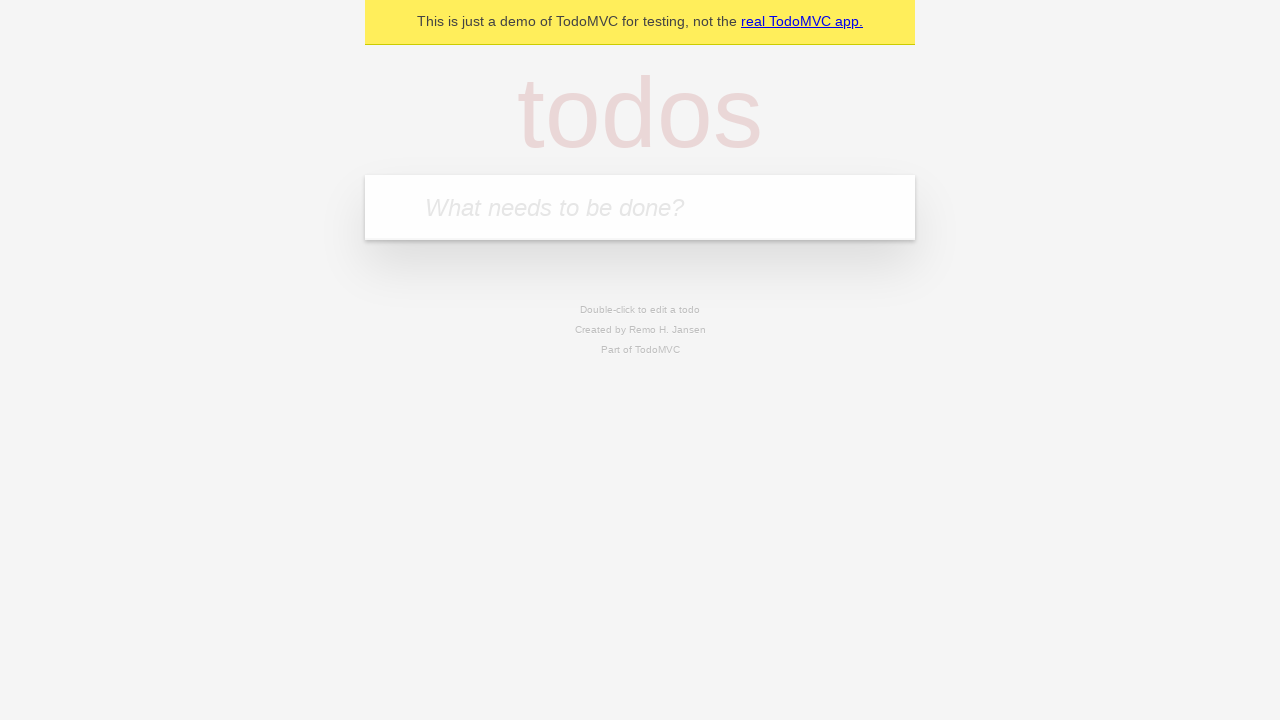

Located the new todo input field
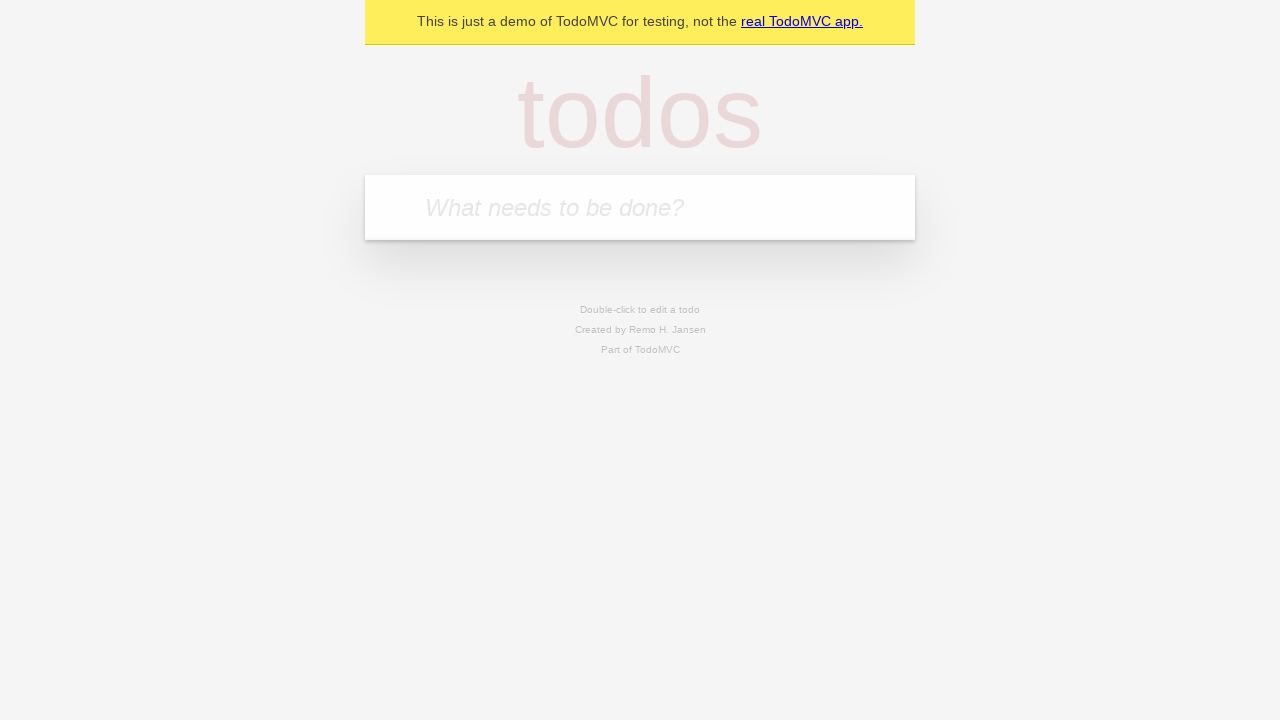

Filled todo input with 'buy some cheese' on internal:attr=[placeholder="What needs to be done?"i]
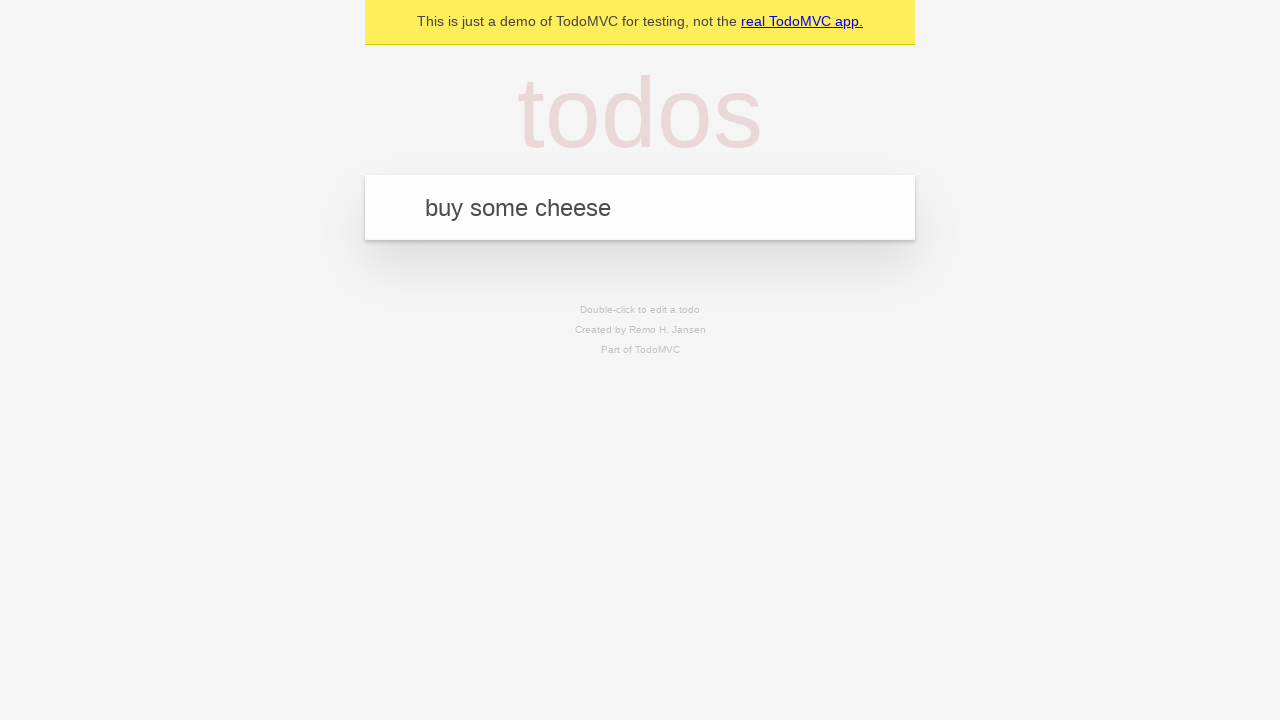

Pressed Enter to create todo 'buy some cheese' on internal:attr=[placeholder="What needs to be done?"i]
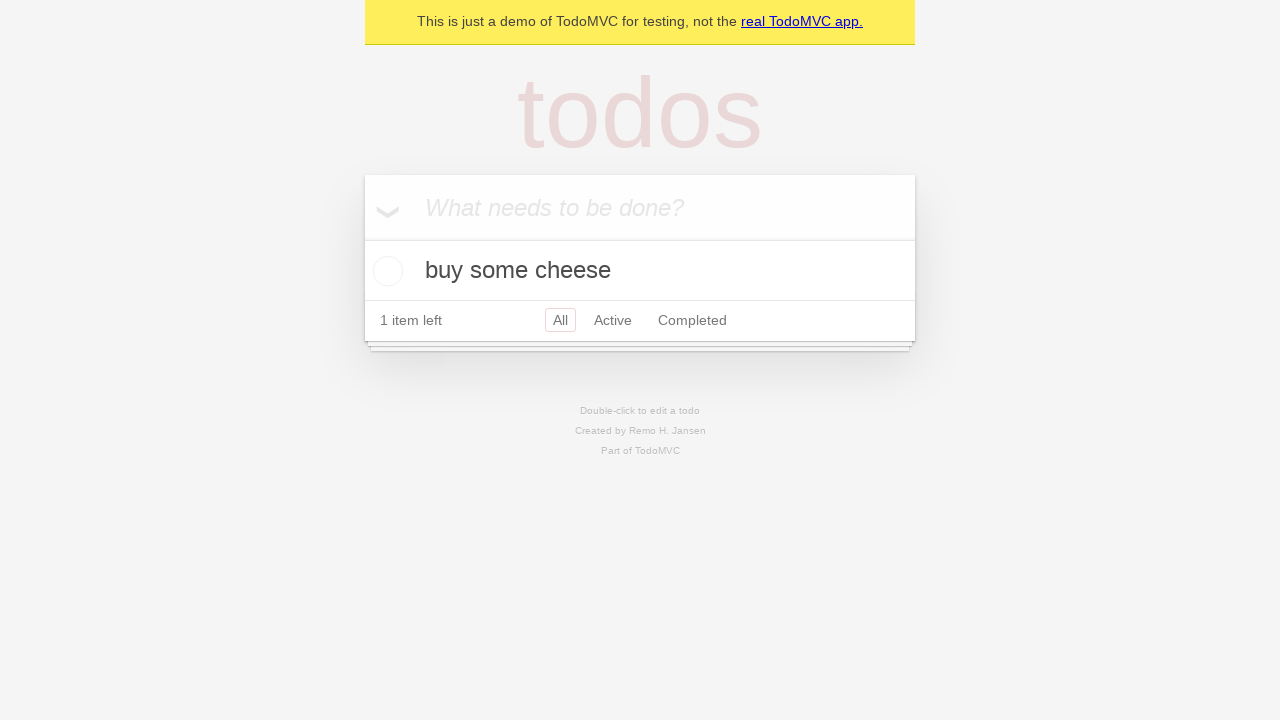

Filled todo input with 'feed the cat' on internal:attr=[placeholder="What needs to be done?"i]
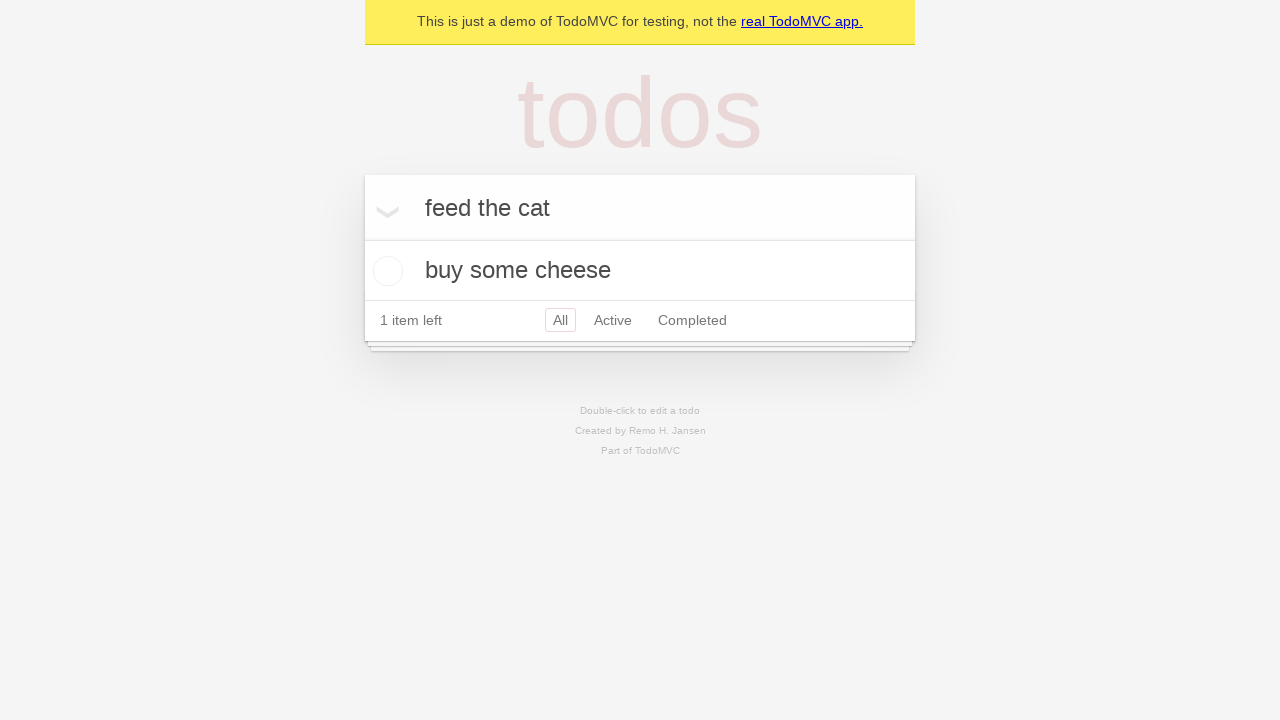

Pressed Enter to create todo 'feed the cat' on internal:attr=[placeholder="What needs to be done?"i]
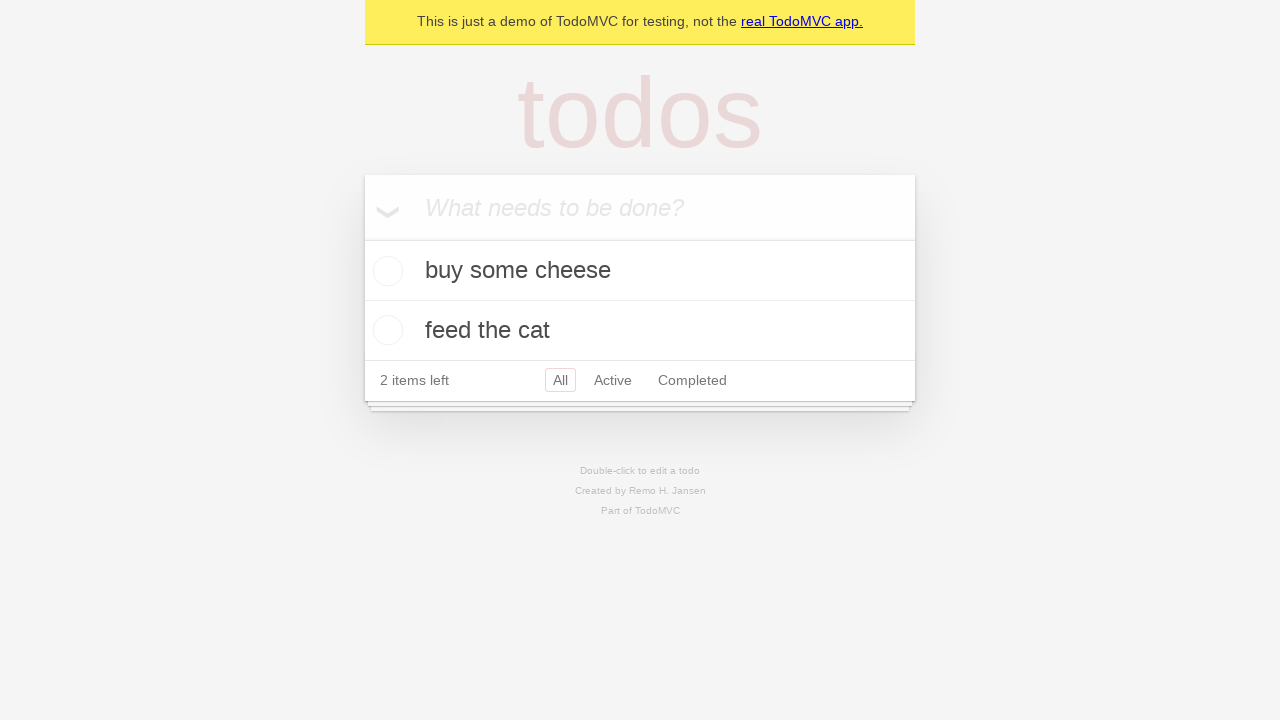

Filled todo input with 'book a doctors appointment' on internal:attr=[placeholder="What needs to be done?"i]
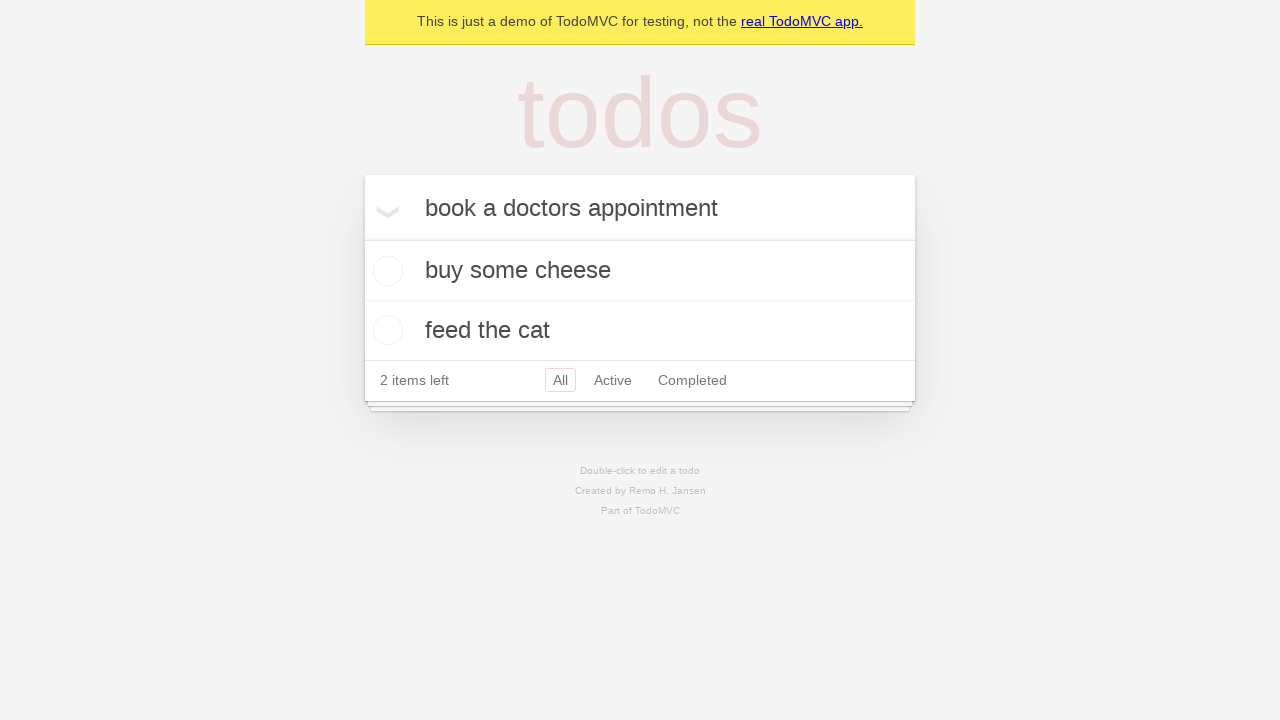

Pressed Enter to create todo 'book a doctors appointment' on internal:attr=[placeholder="What needs to be done?"i]
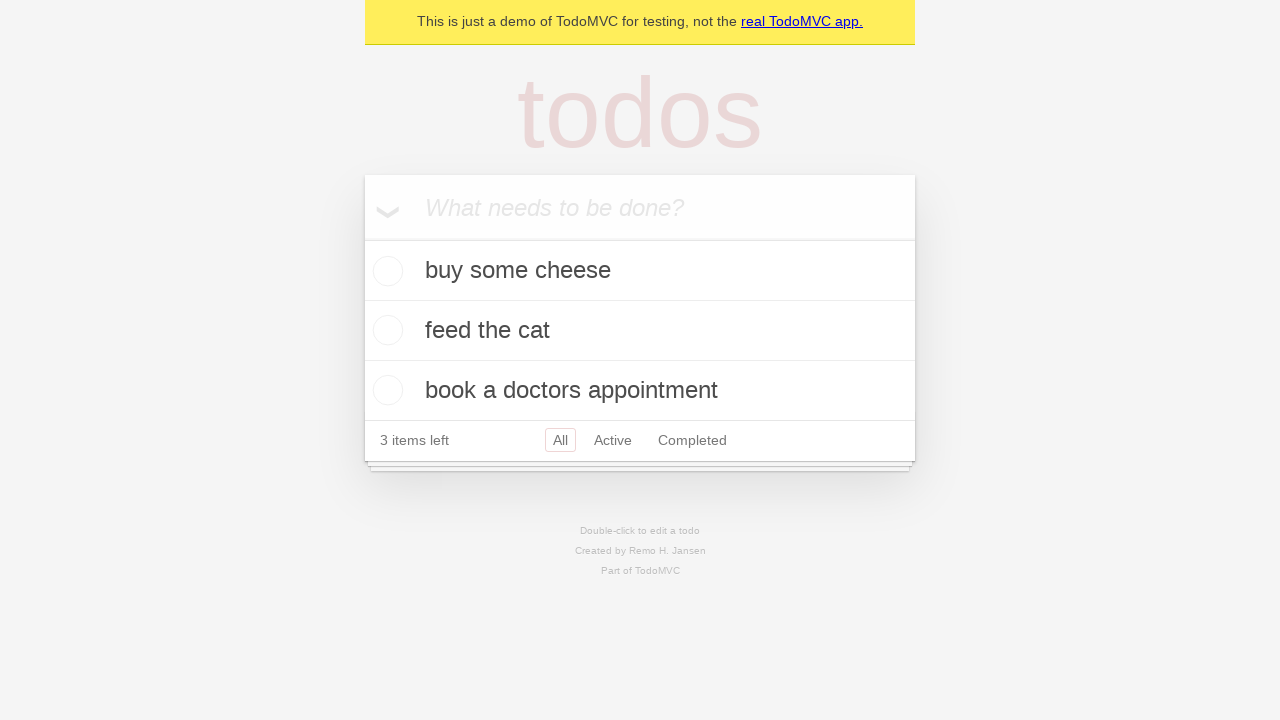

Waited for all 3 todo items to be created
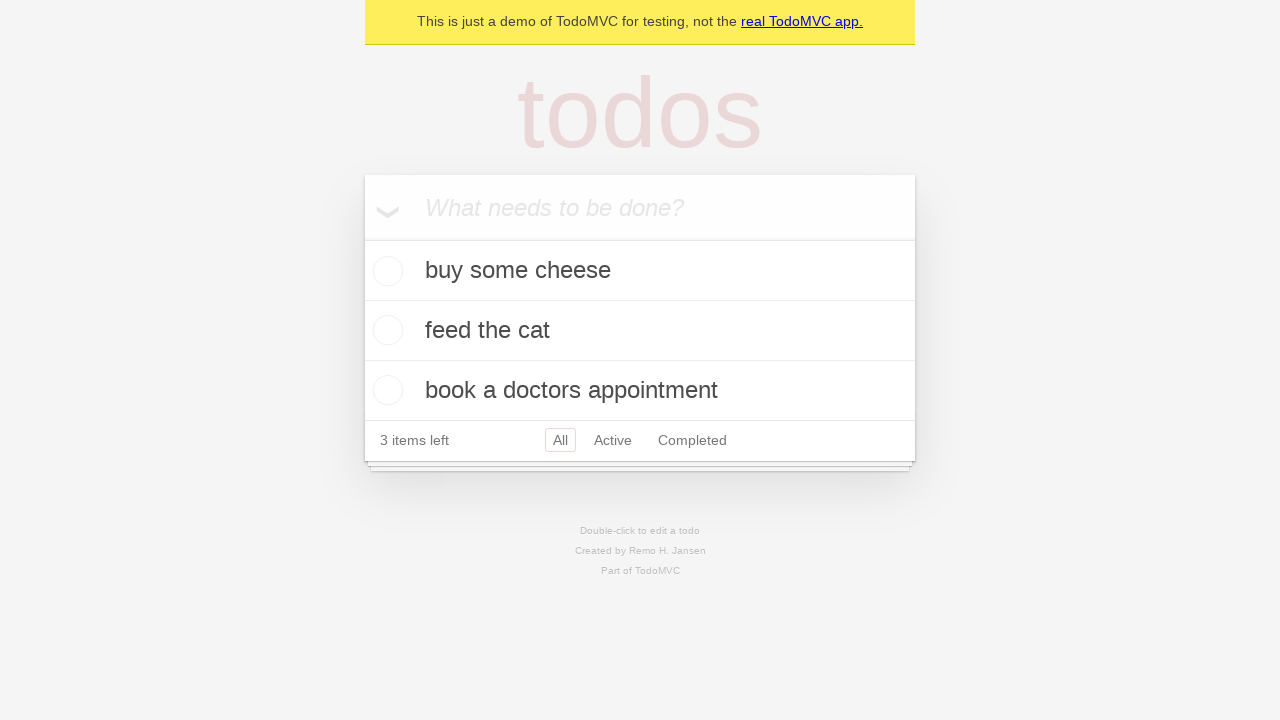

Checked the 'Mark all as complete' checkbox at (362, 238) on internal:label="Mark all as complete"i
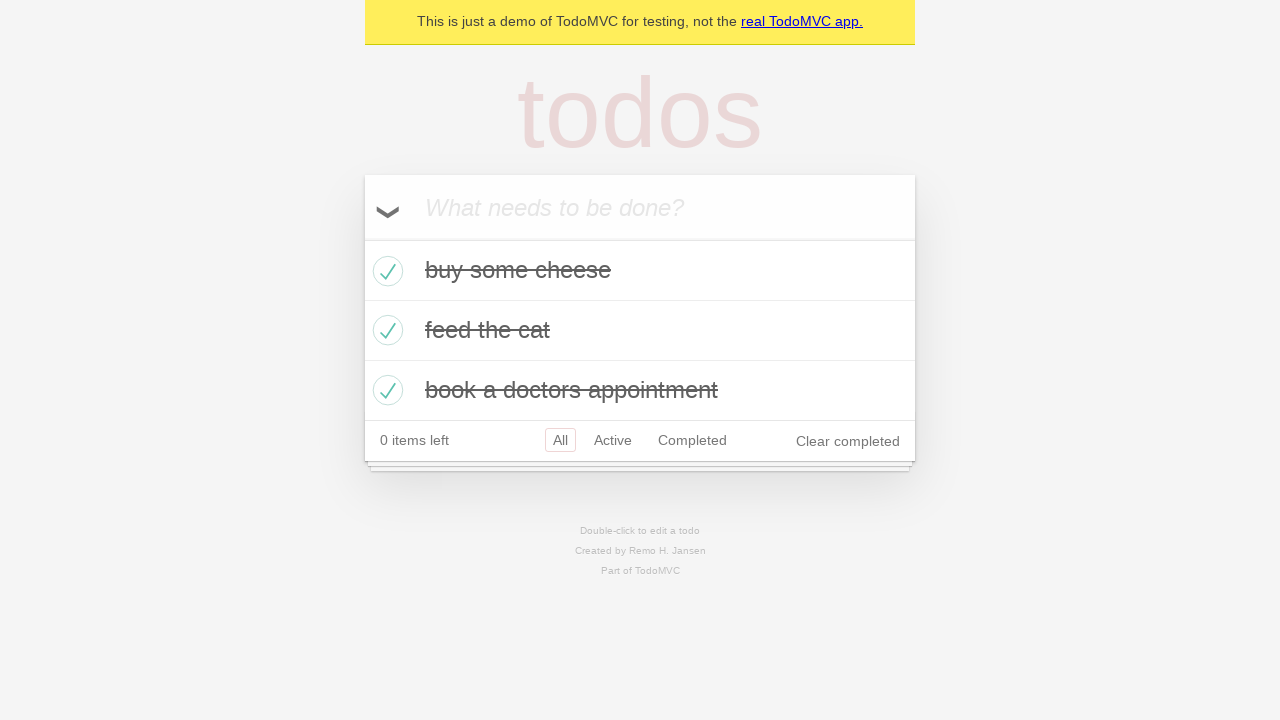

Waited for all todo items to be marked as completed
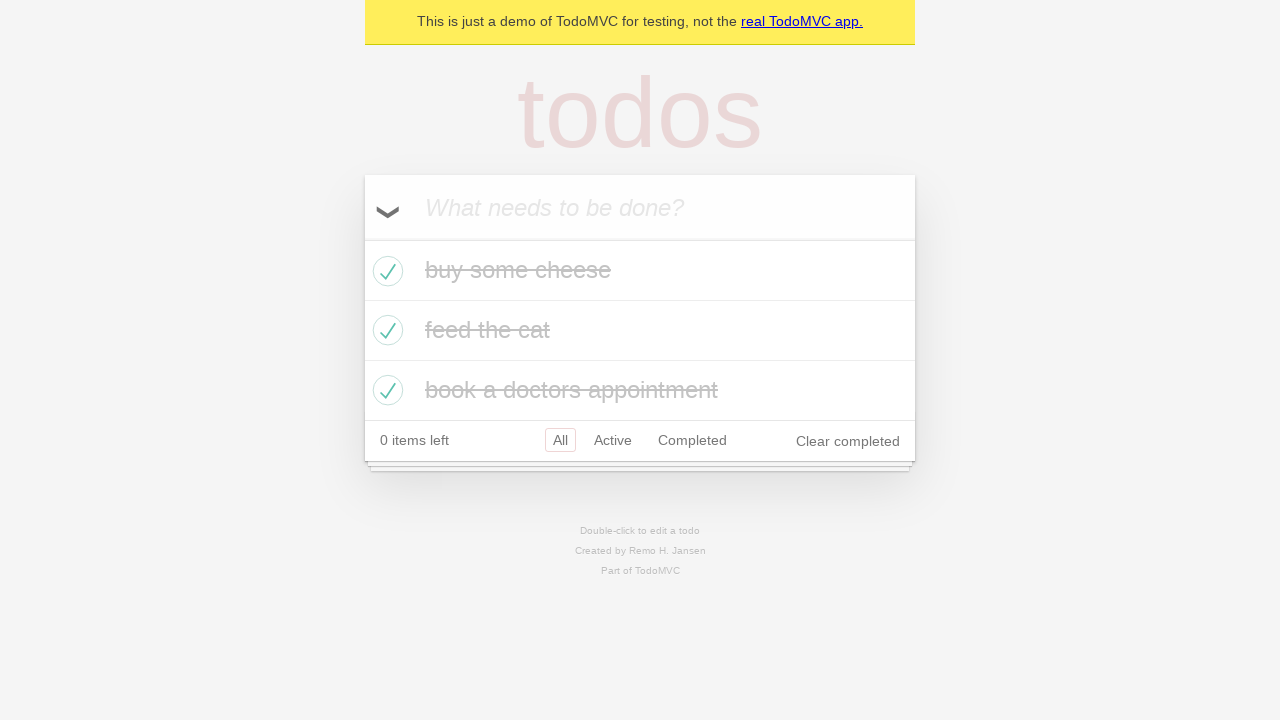

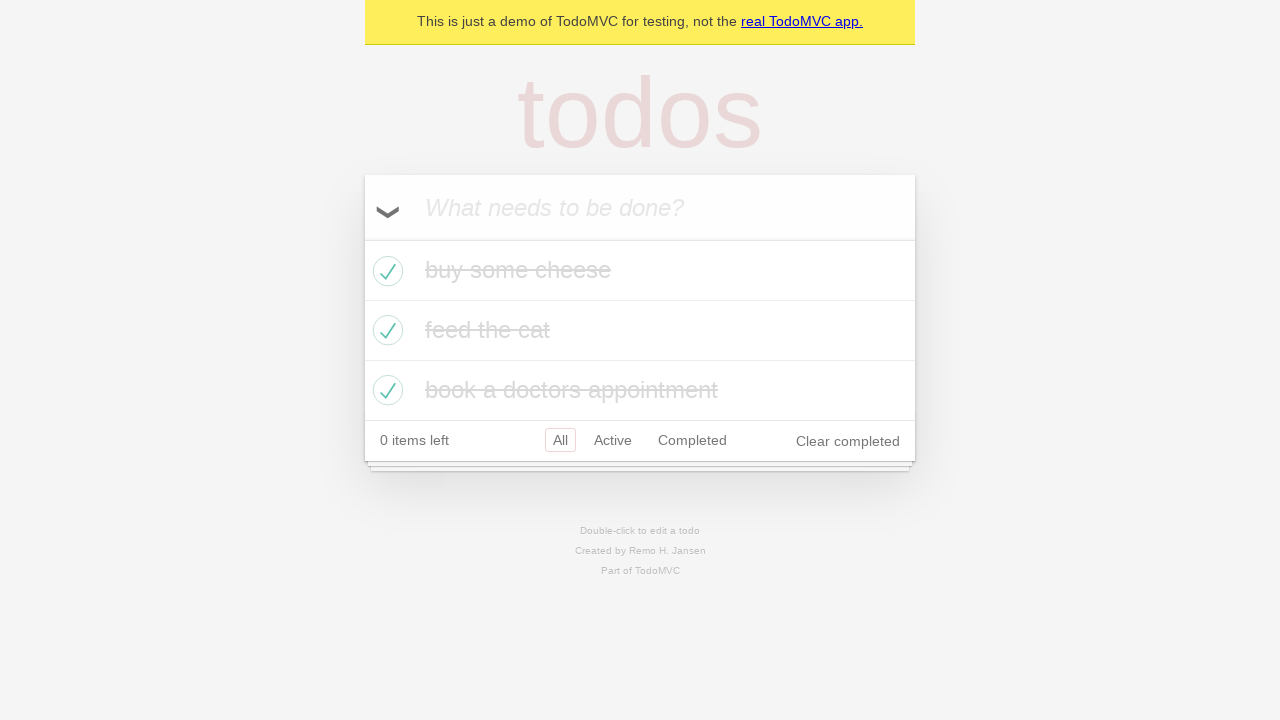